Tests dynamic page loading where an element is rendered after clicking start, waiting for the loading spinner to disappear before verifying the result text

Starting URL: https://the-internet.herokuapp.com/dynamic_loading/2

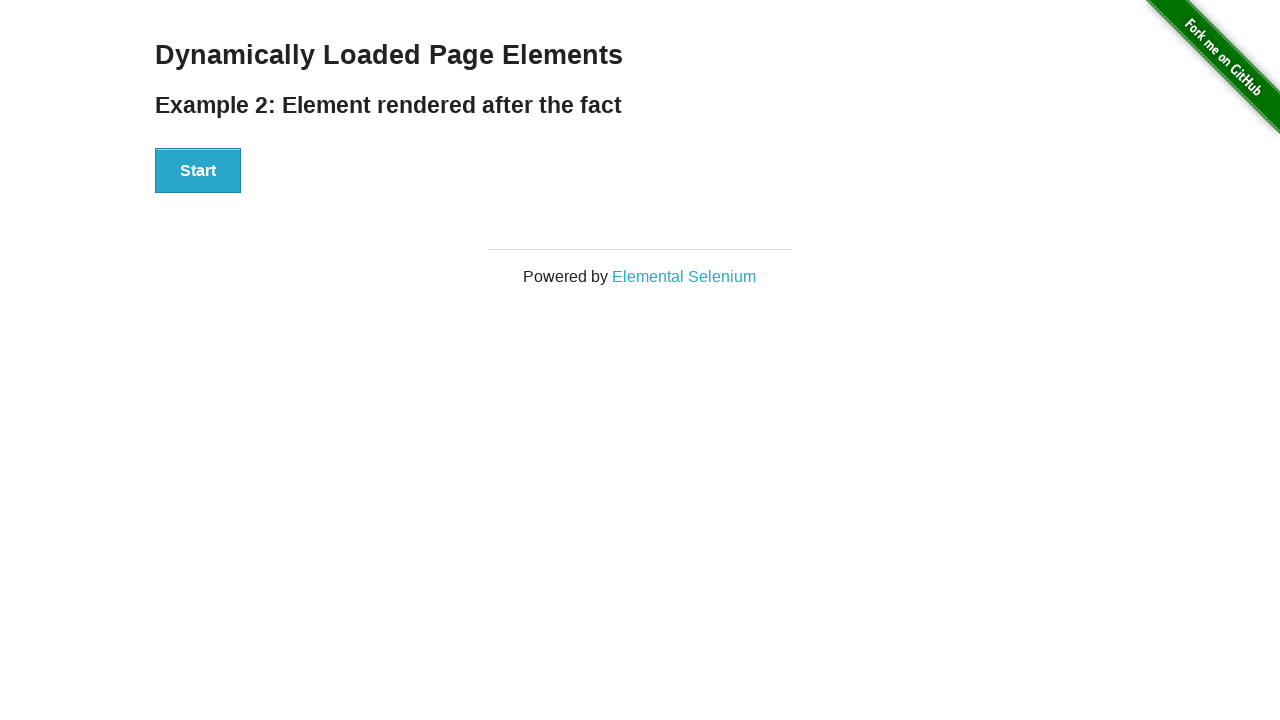

Clicked start button to trigger dynamic loading at (198, 171) on xpath=//div[@id='start']/button
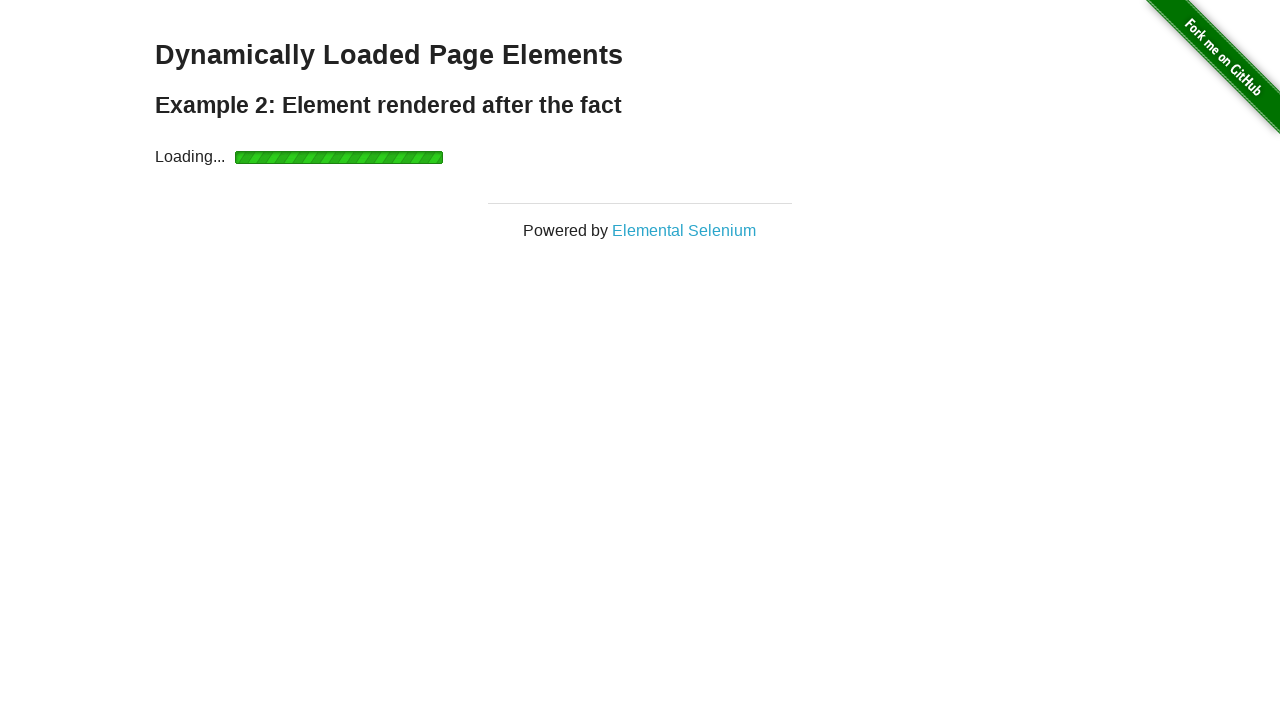

Loading spinner disappeared
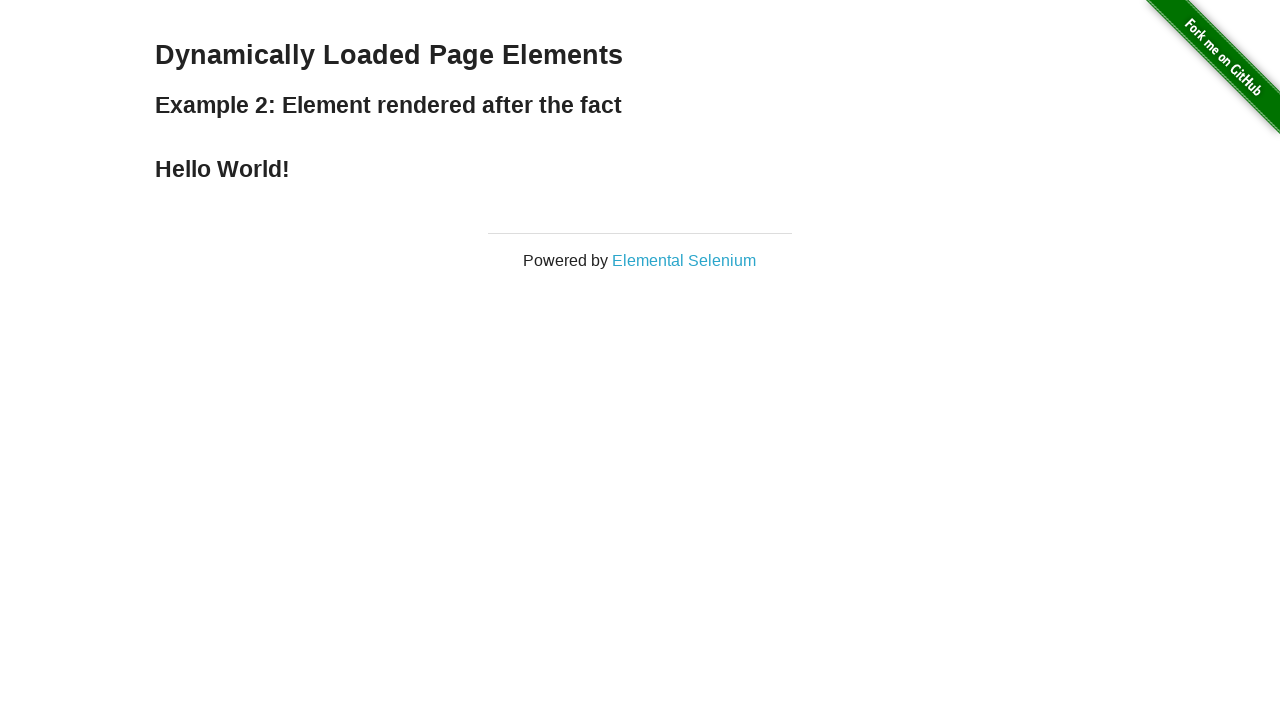

Result element loaded
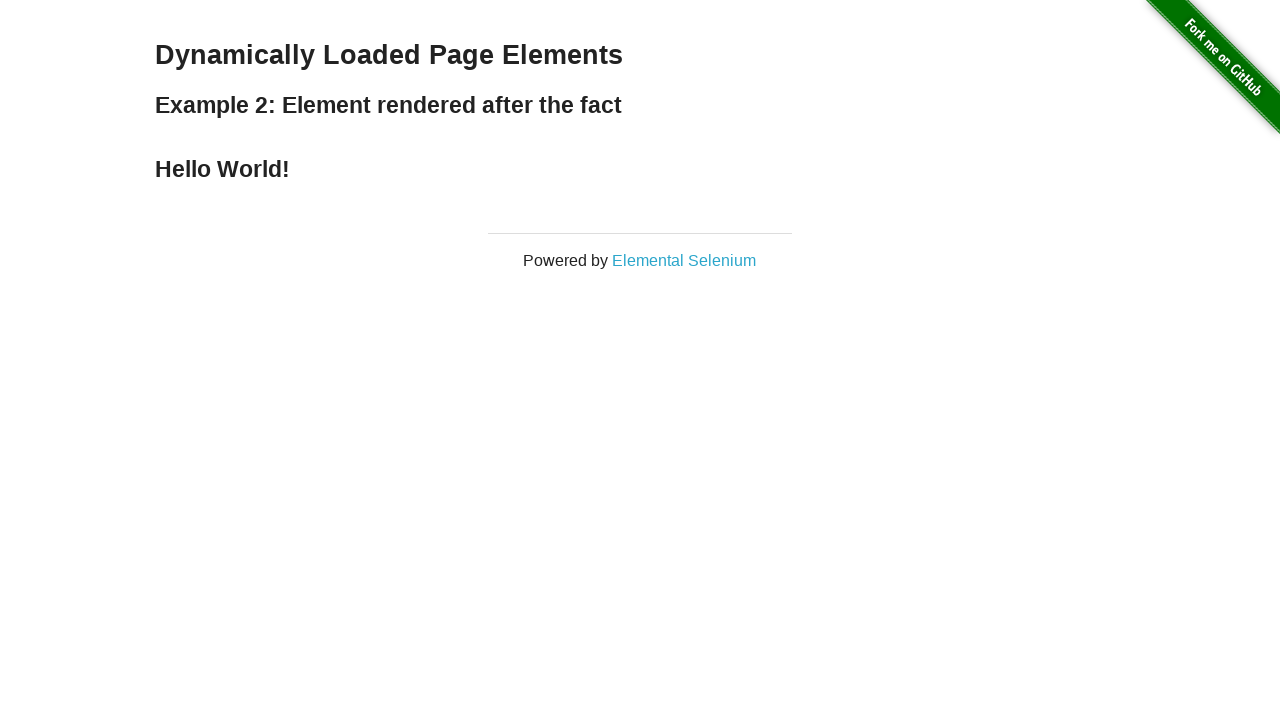

Retrieved result text: 'Hello World!'
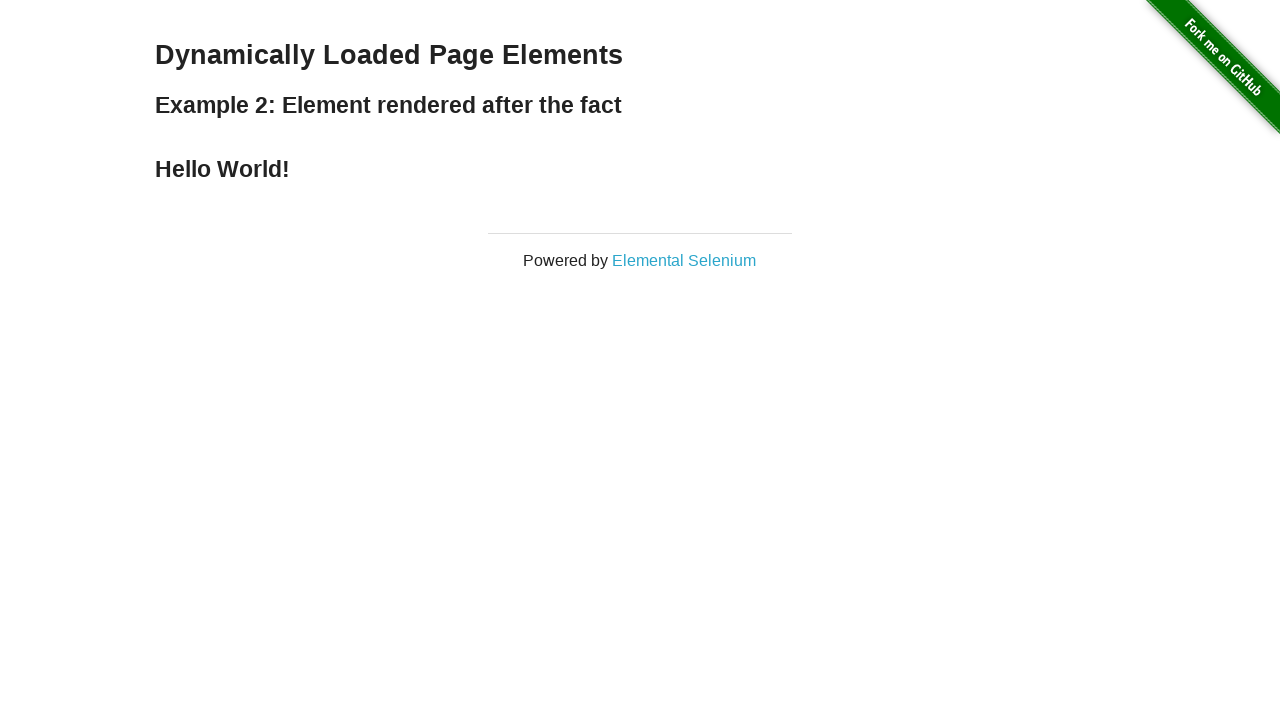

Verified result text equals 'Hello World!'
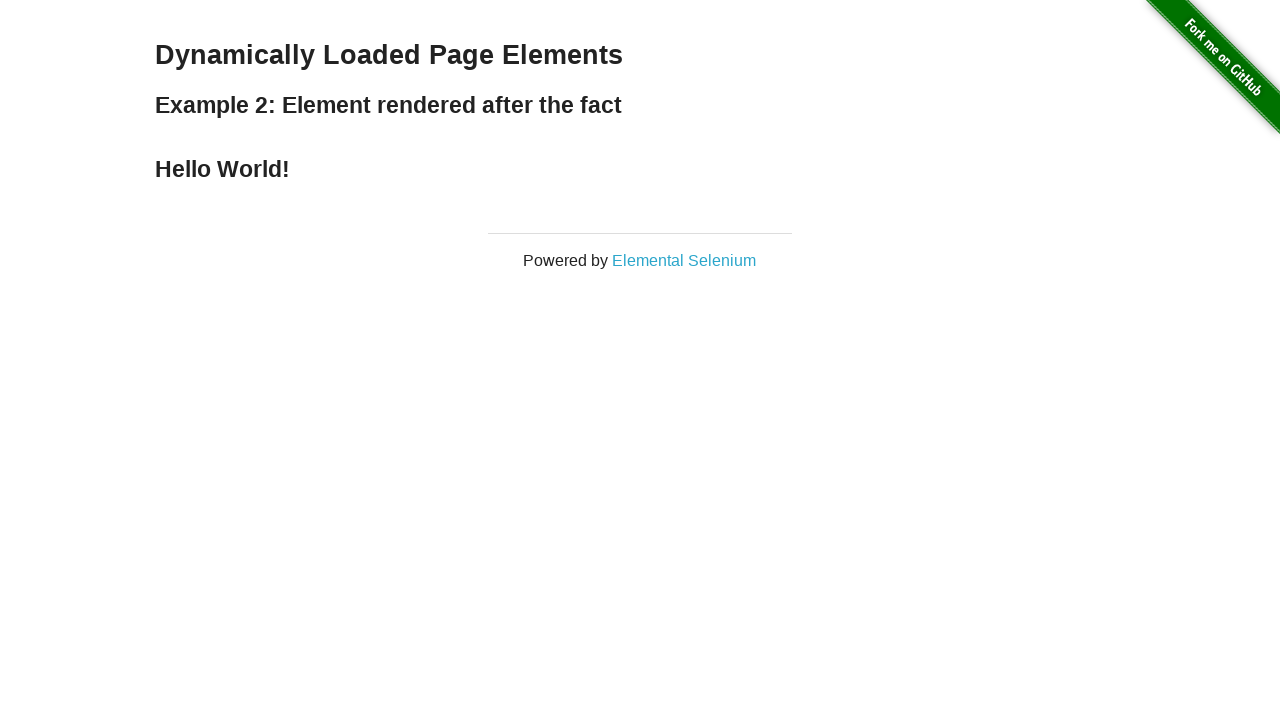

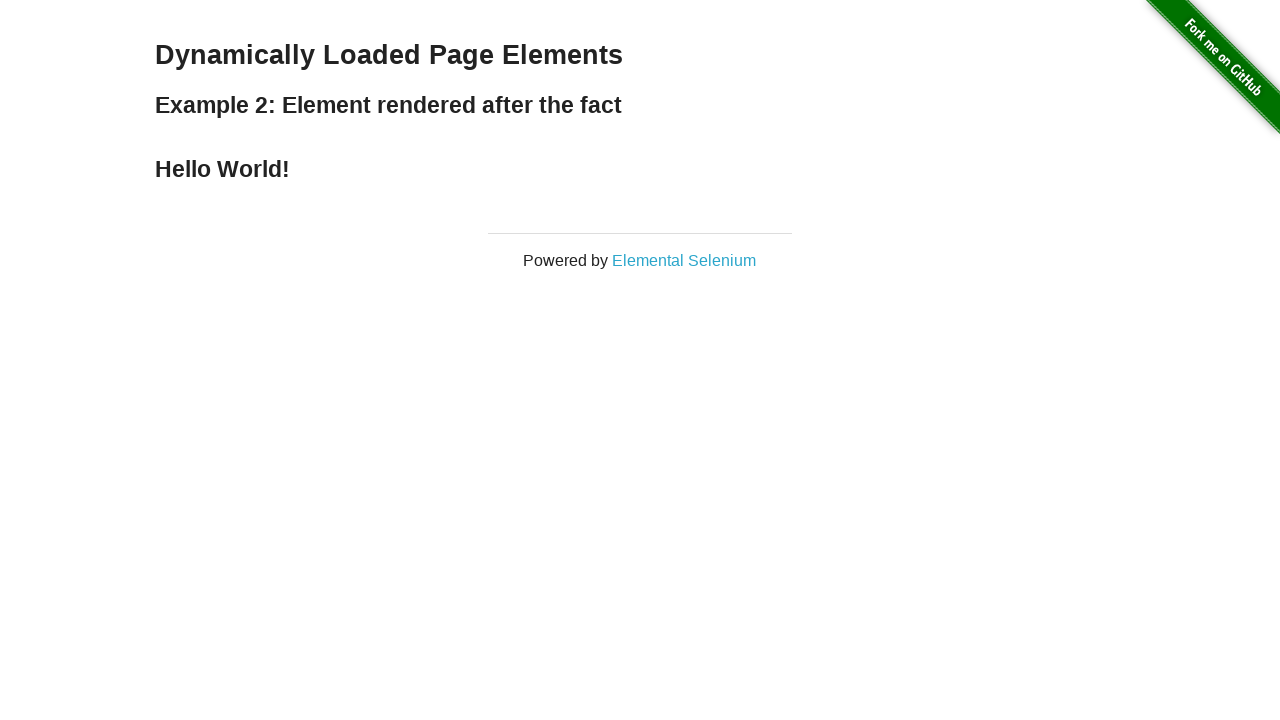